Tests that the currently applied filter is highlighted when clicking between All, Active, and Completed links

Starting URL: https://demo.playwright.dev/todomvc

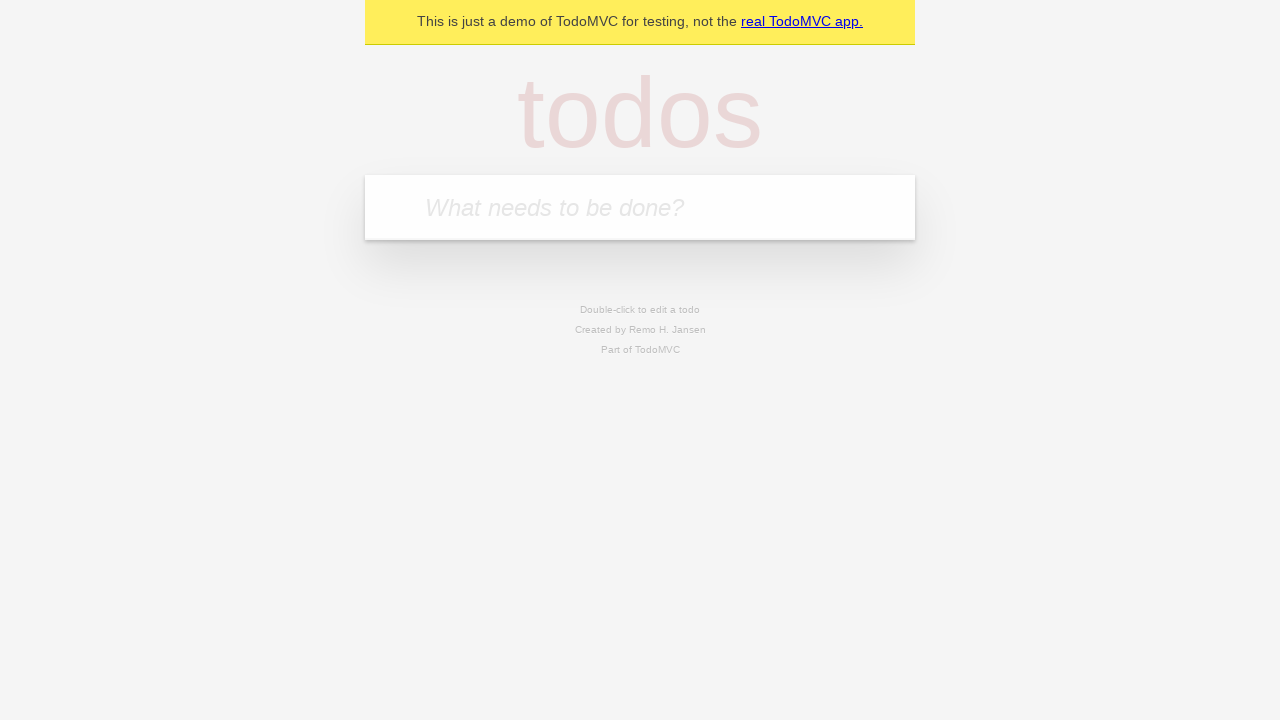

Filled todo input with 'buy some cheese' on internal:attr=[placeholder="What needs to be done?"i]
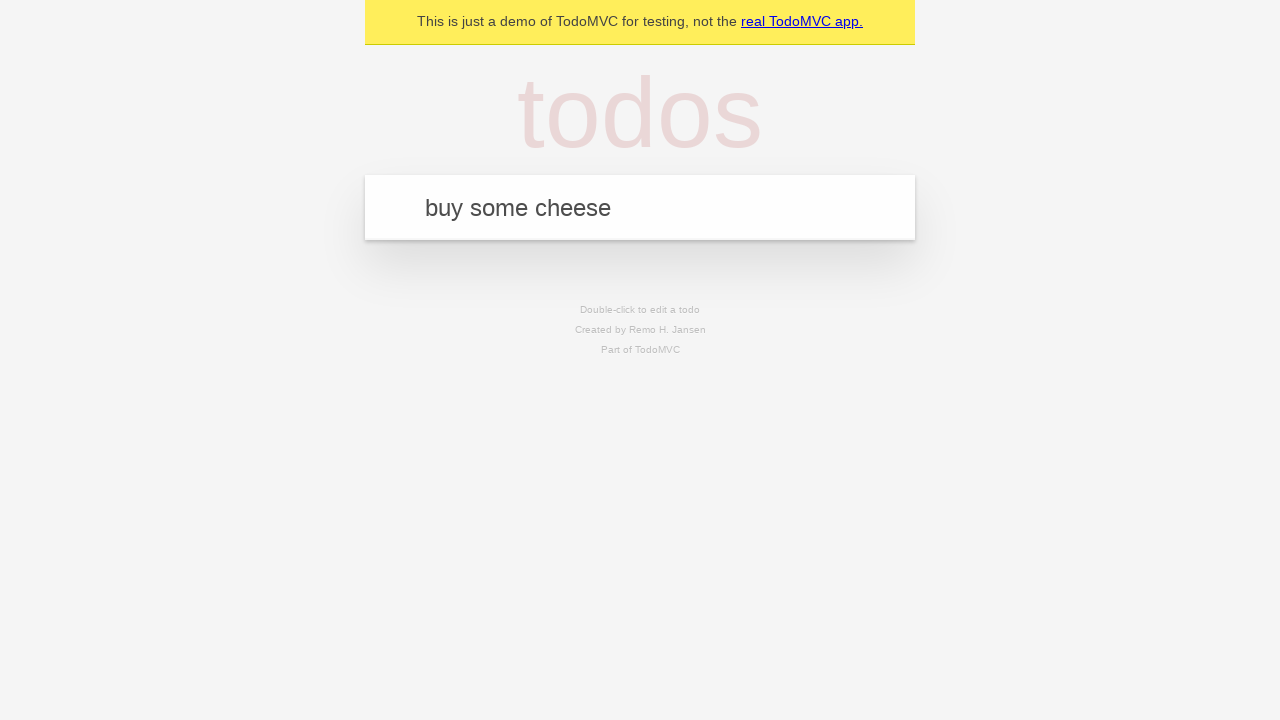

Pressed Enter to create first todo on internal:attr=[placeholder="What needs to be done?"i]
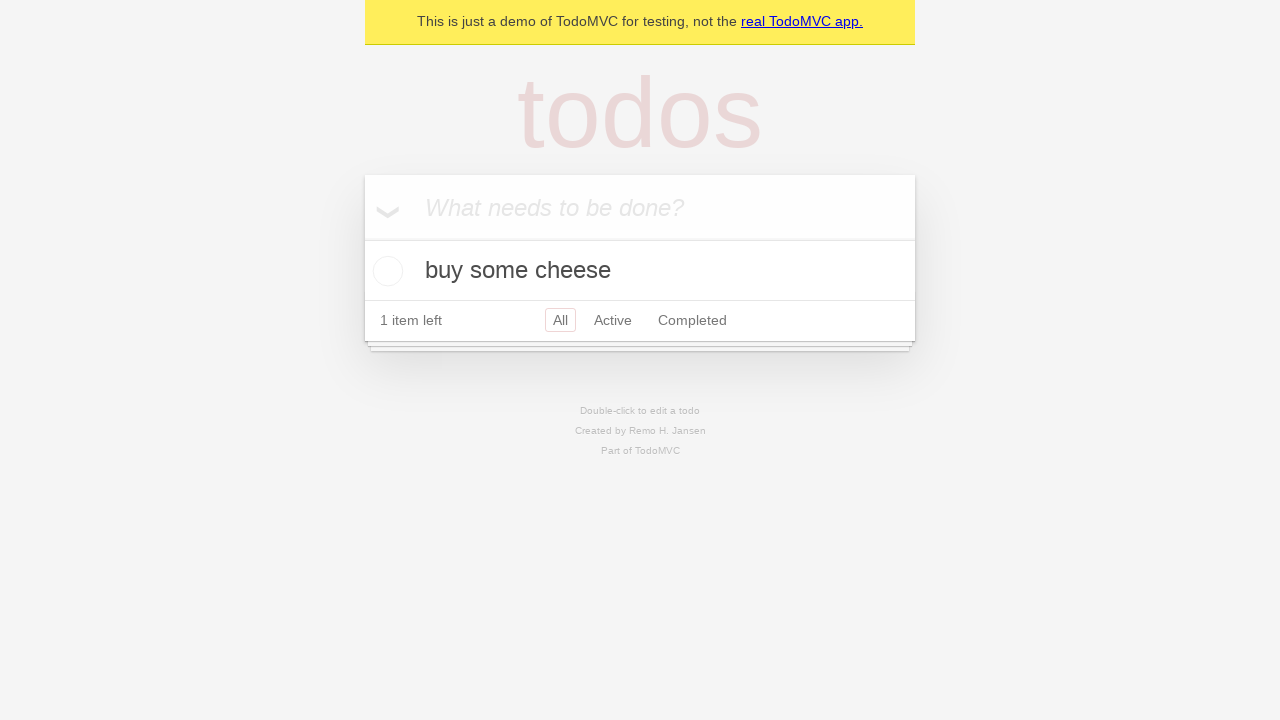

Filled todo input with 'feed the cat' on internal:attr=[placeholder="What needs to be done?"i]
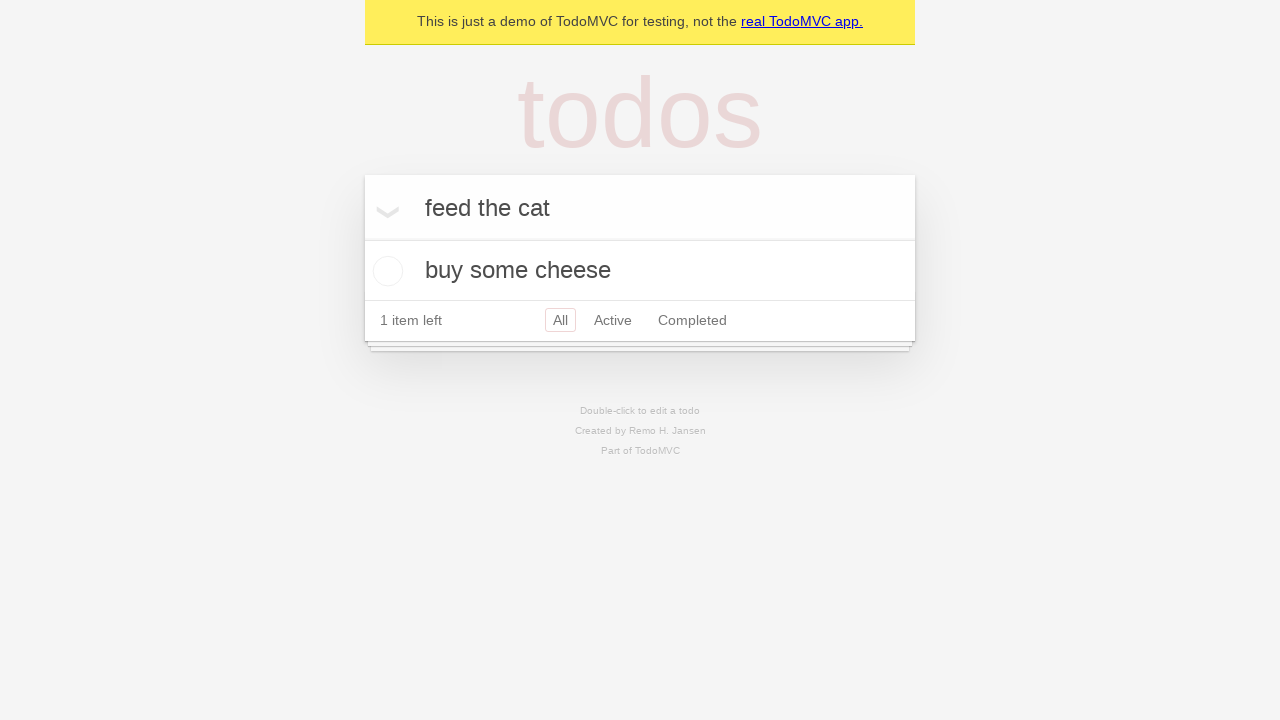

Pressed Enter to create second todo on internal:attr=[placeholder="What needs to be done?"i]
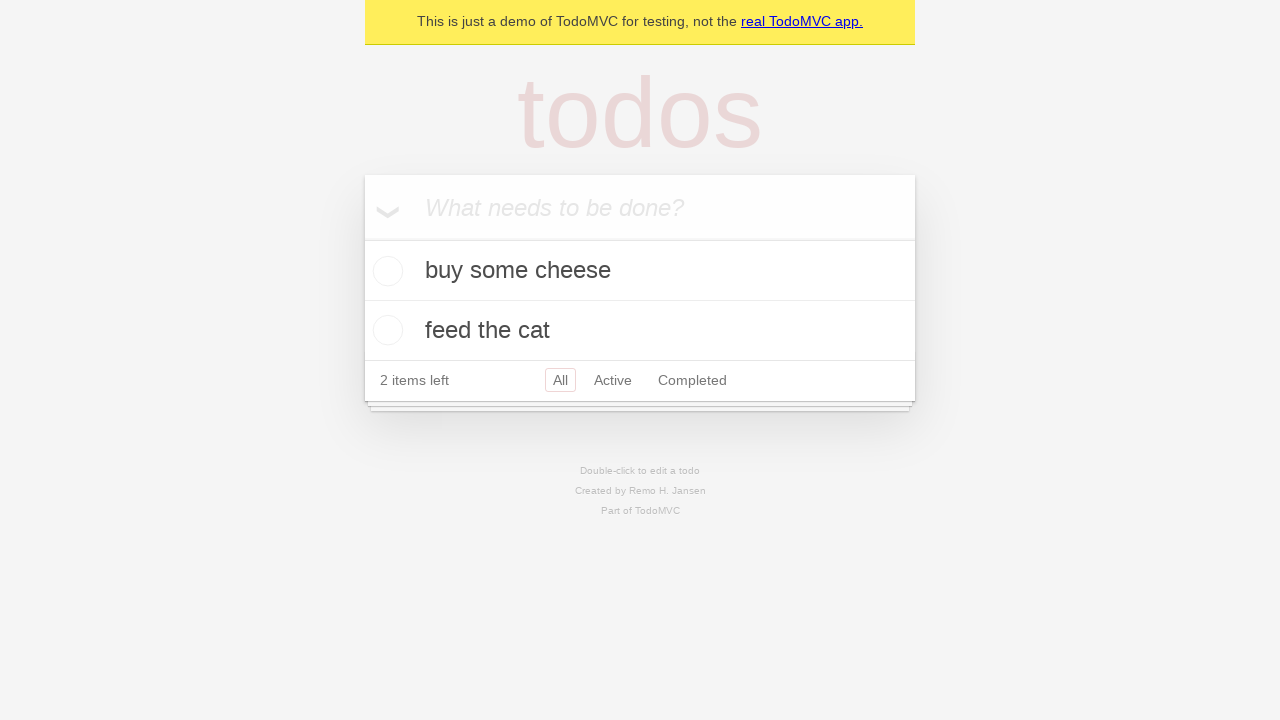

Filled todo input with 'book a doctors appointment' on internal:attr=[placeholder="What needs to be done?"i]
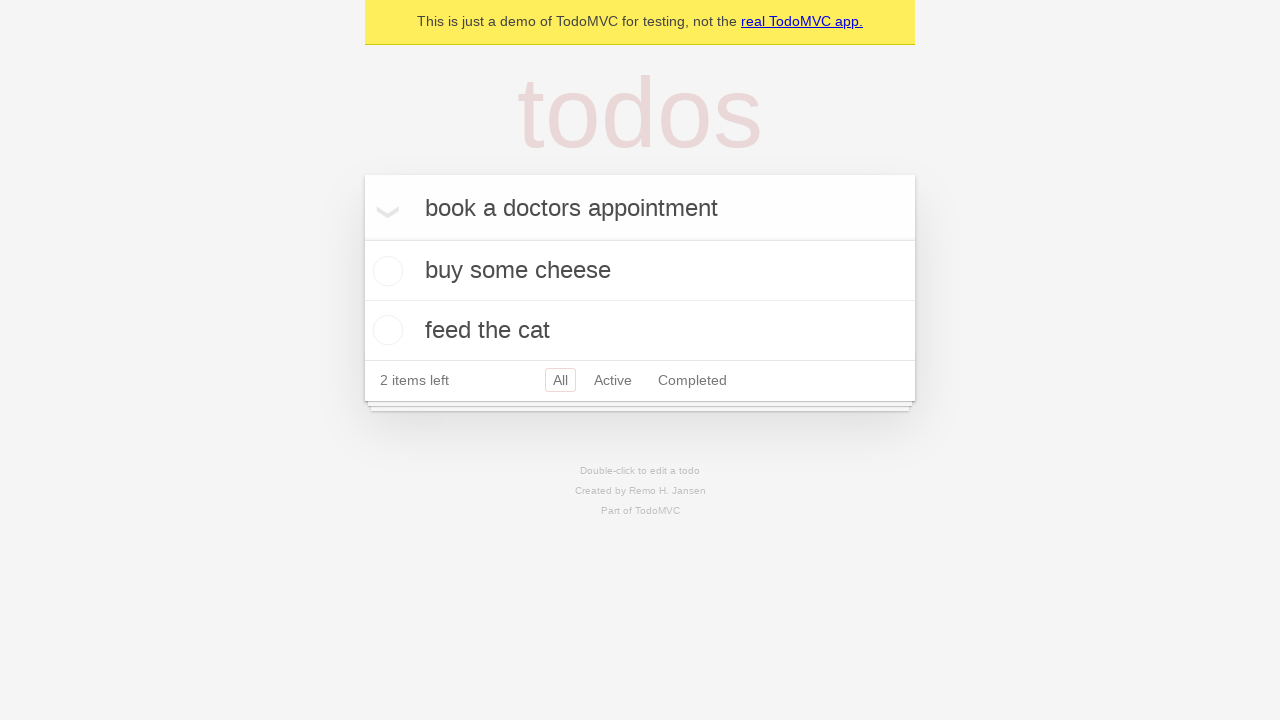

Pressed Enter to create third todo on internal:attr=[placeholder="What needs to be done?"i]
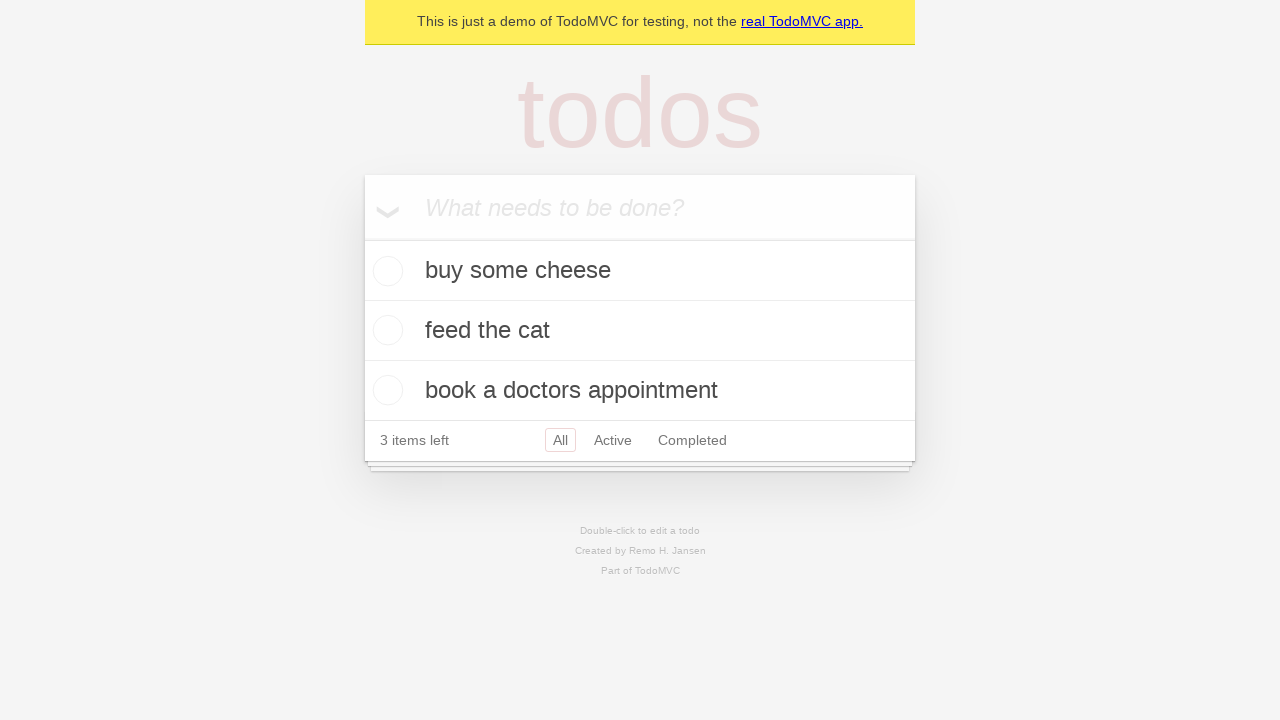

Waited for all three todos to load
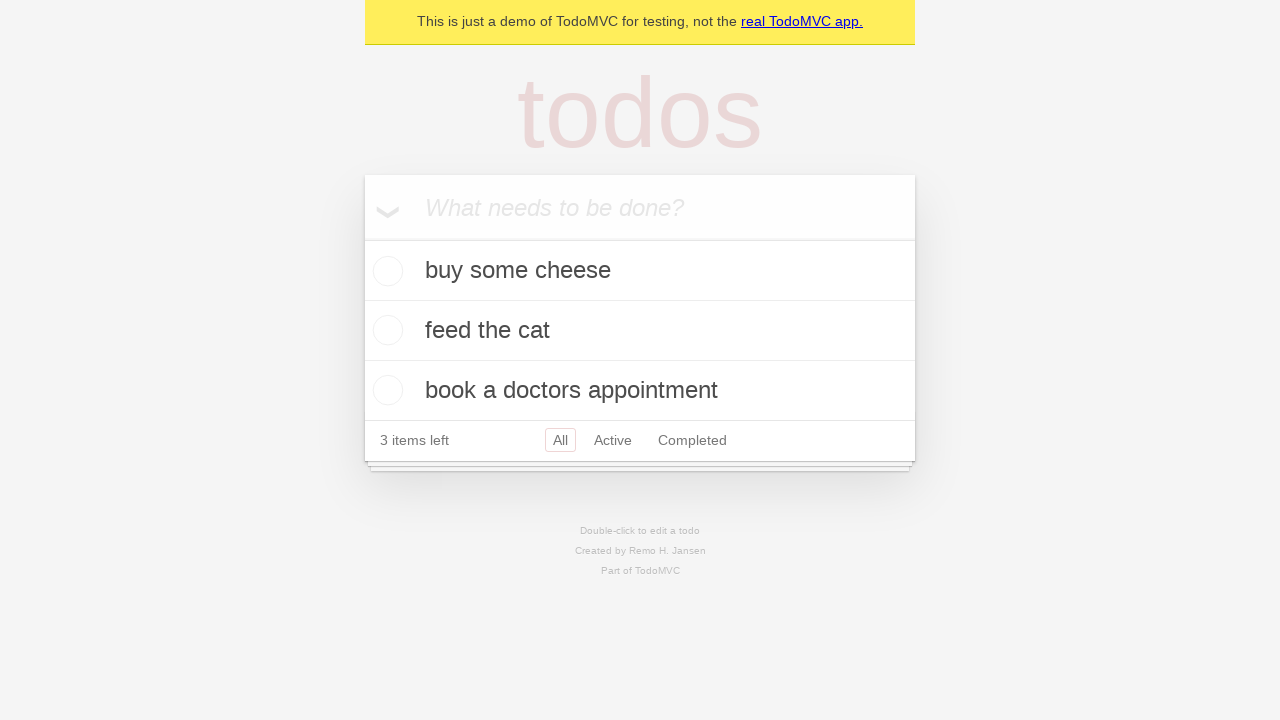

Clicked Active filter link at (613, 440) on internal:role=link[name="Active"i]
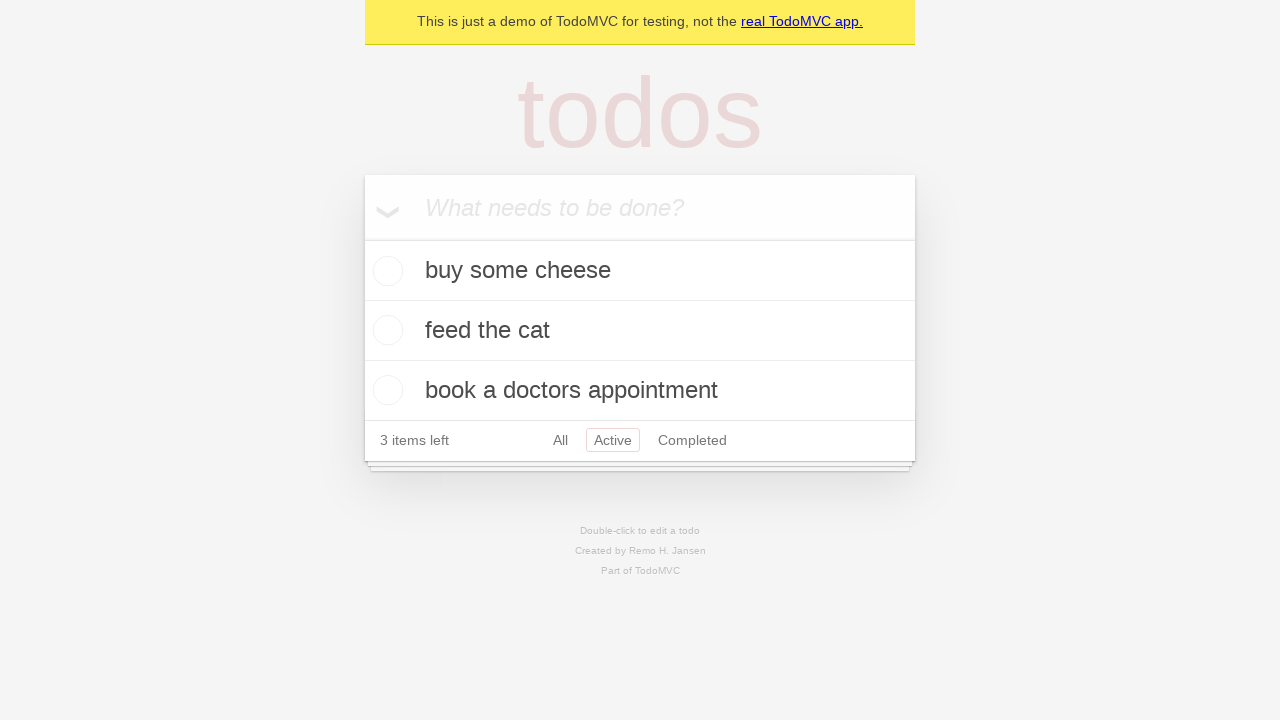

Clicked Completed filter link at (692, 440) on internal:role=link[name="Completed"i]
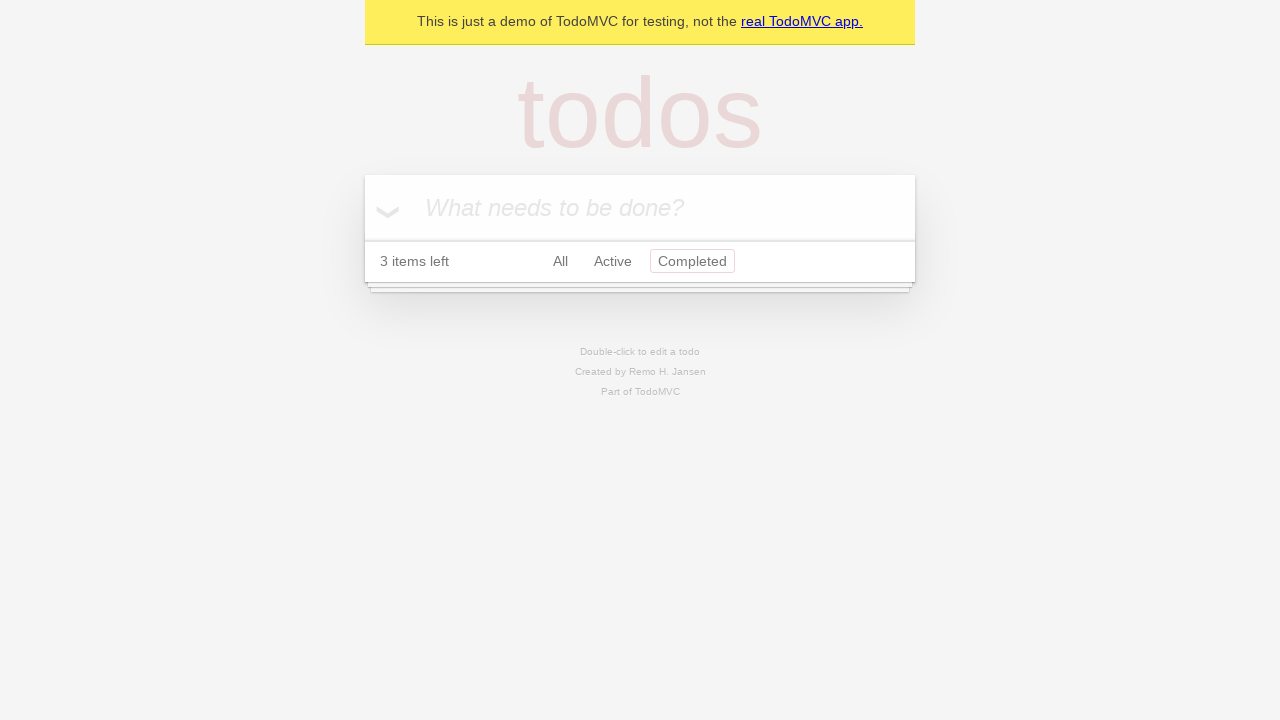

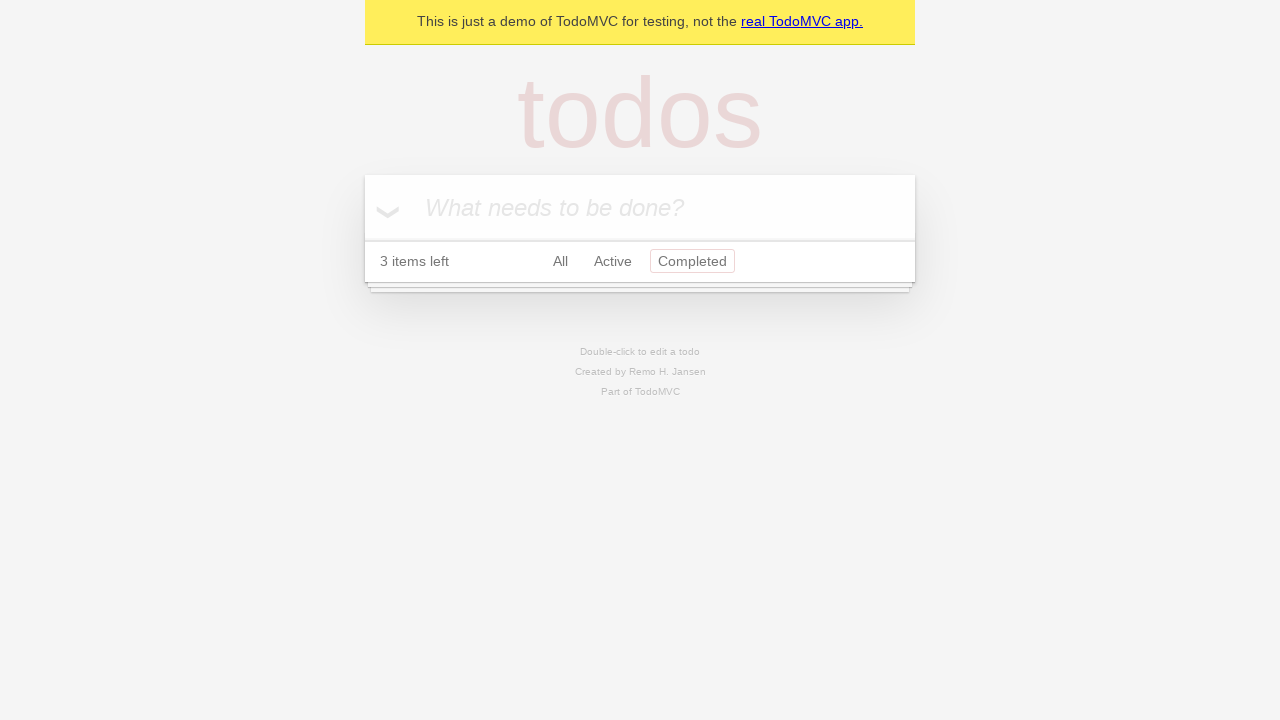